Tests modal functionality by opening a modal dialog and then closing it using JavaScript execution

Starting URL: http://formy-project.herokuapp.com/modal

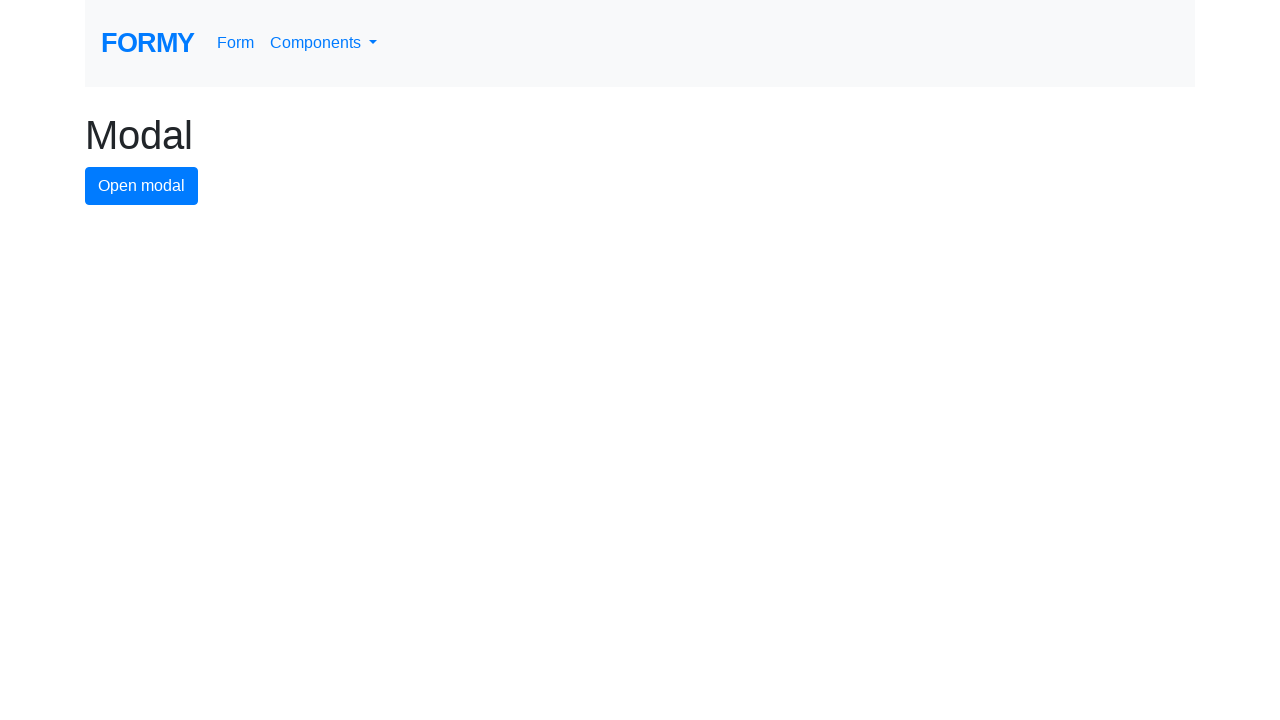

Clicked modal button to open modal dialog at (142, 186) on #modal-button
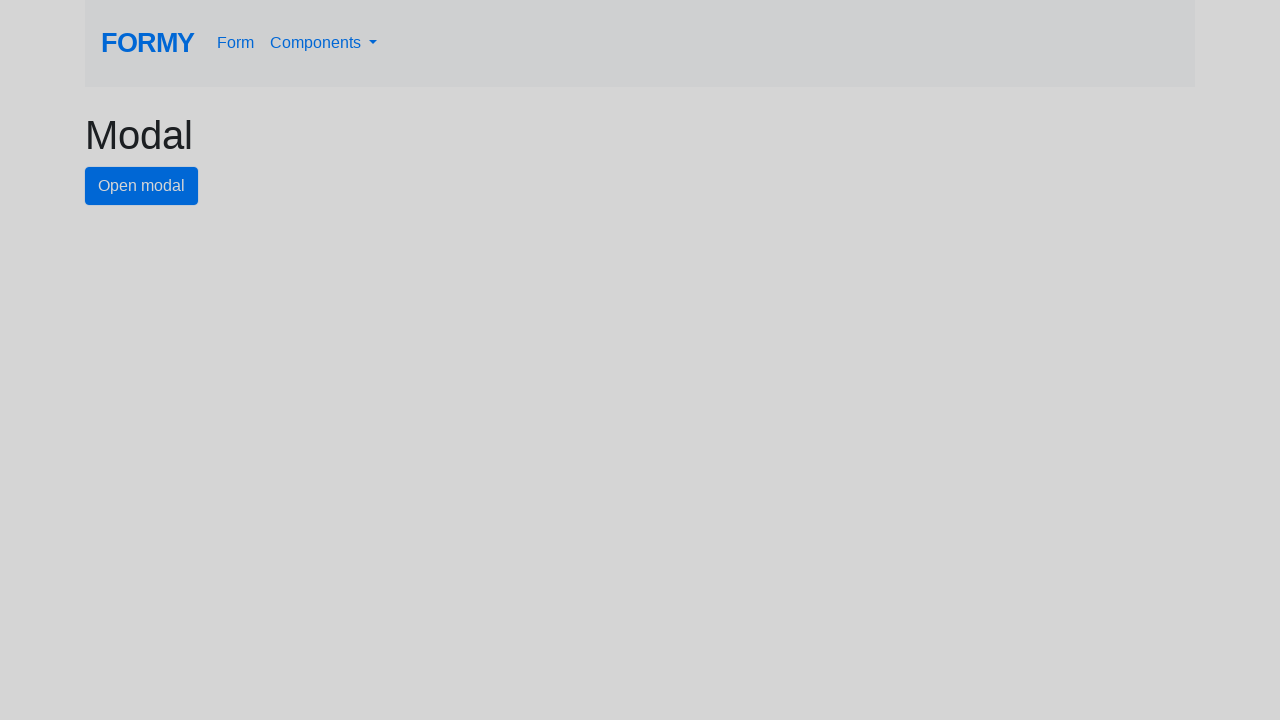

Modal dialog opened and close button is visible
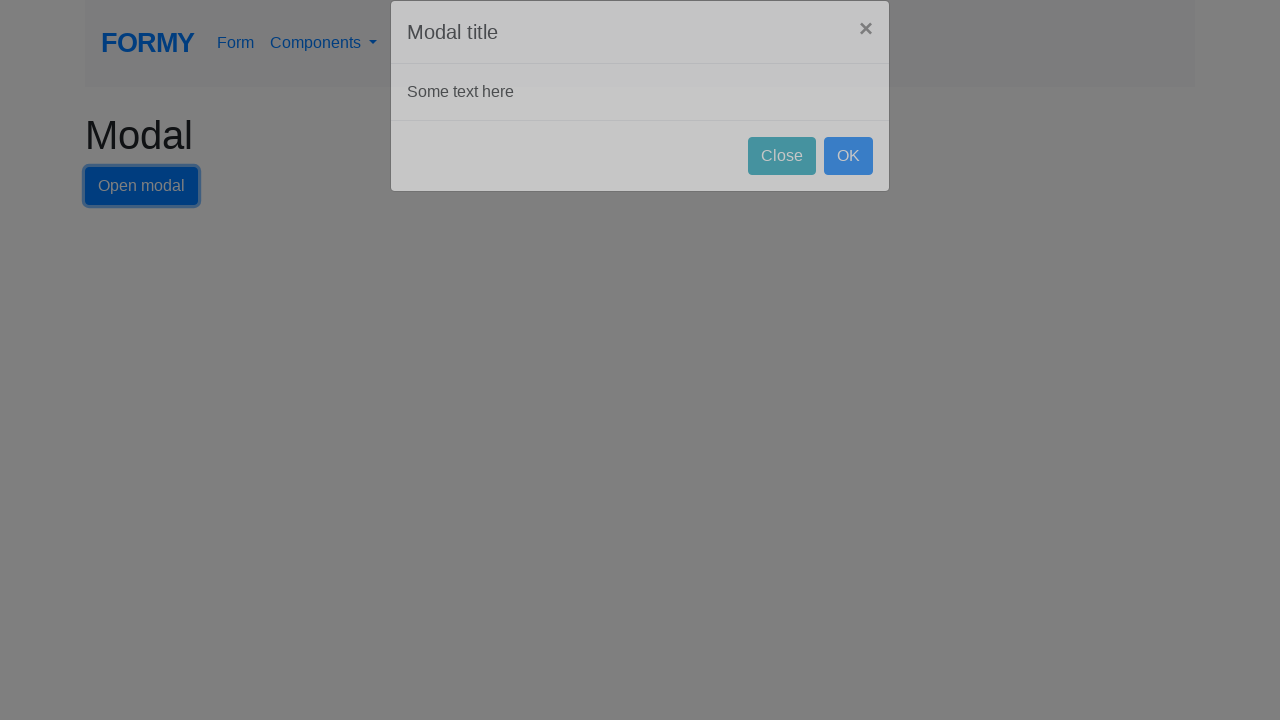

Executed JavaScript to click close button and close modal
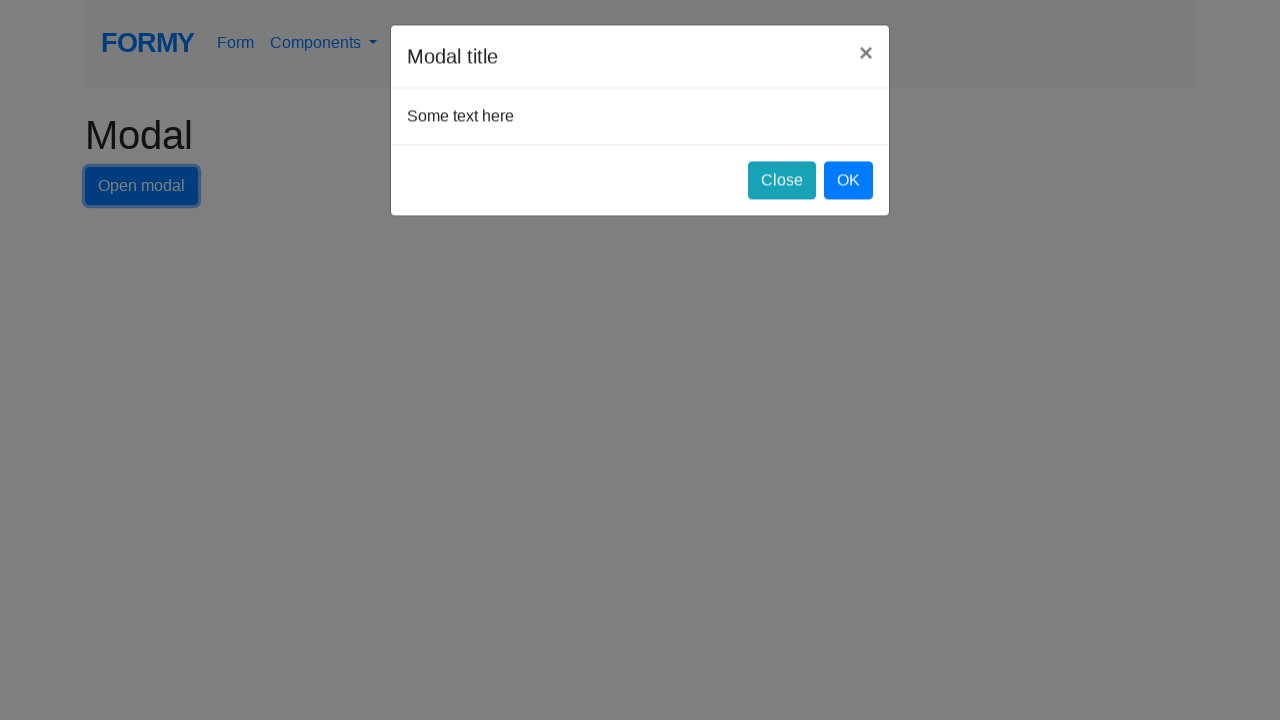

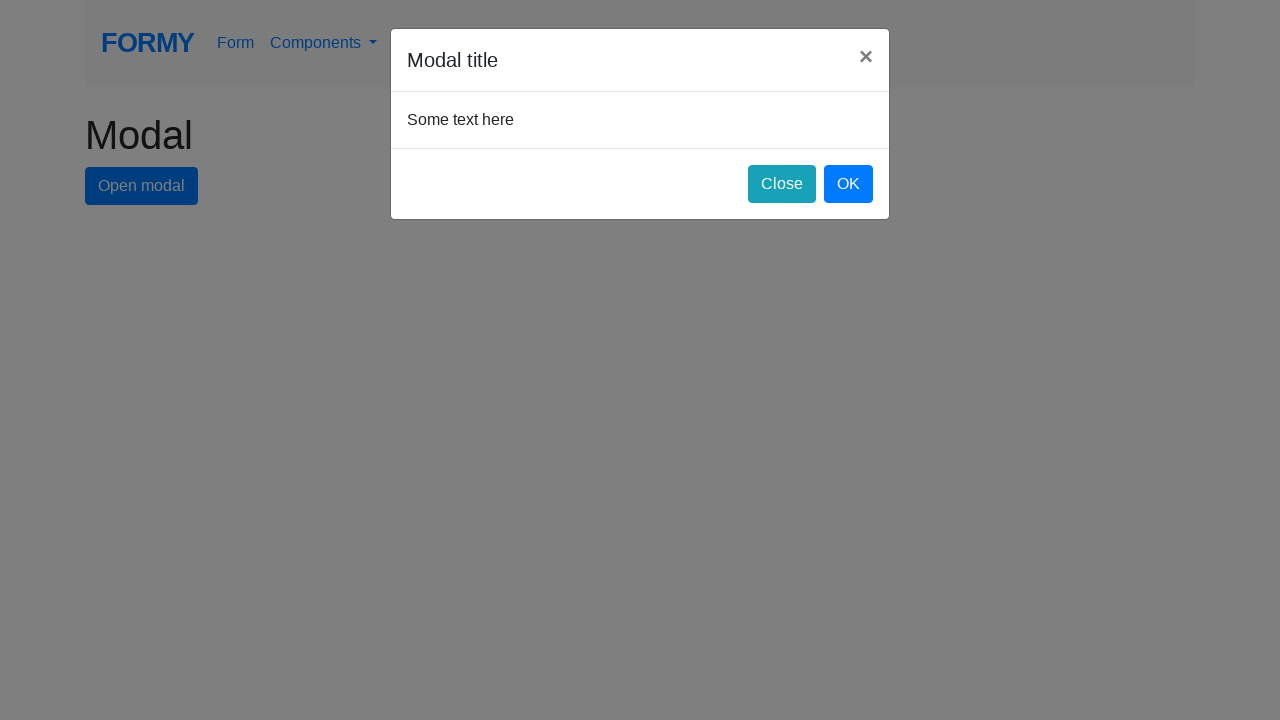